Tests the subscription functionality by scrolling to the footer, verifying the subscription section is visible, entering an email address, and confirming the success message appears.

Starting URL: http://automationexercise.com

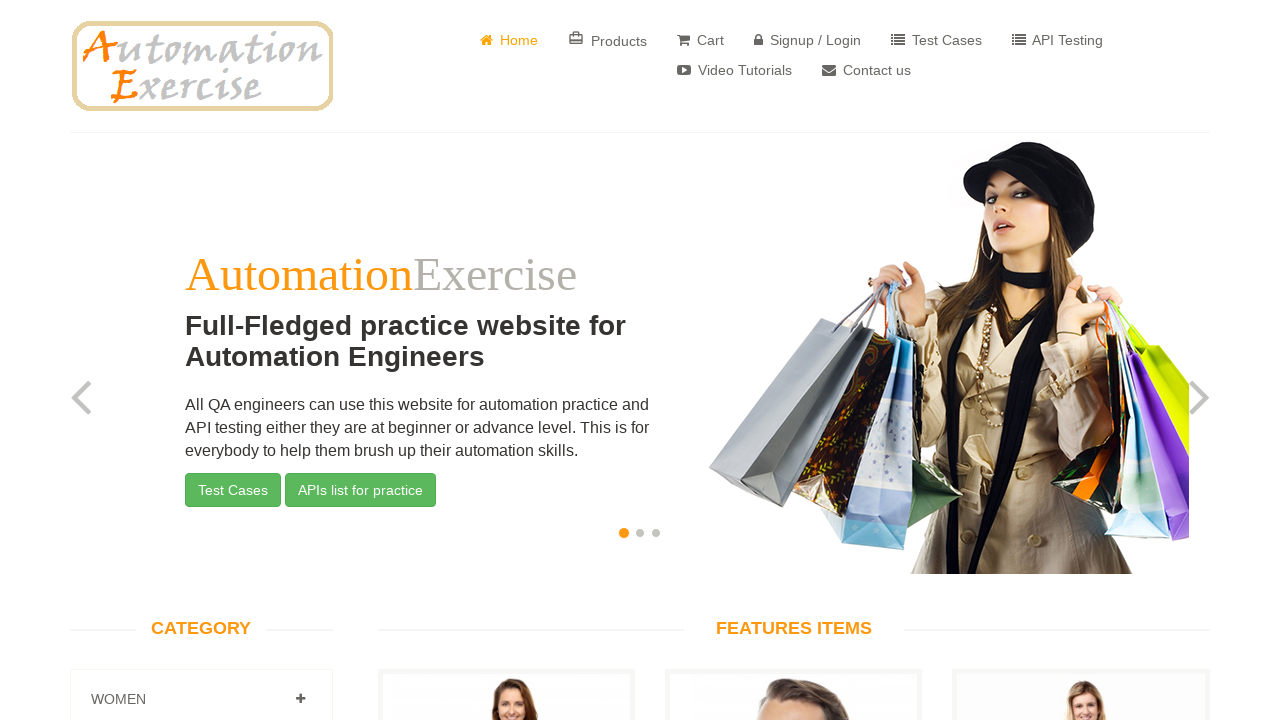

Waited for body element to load
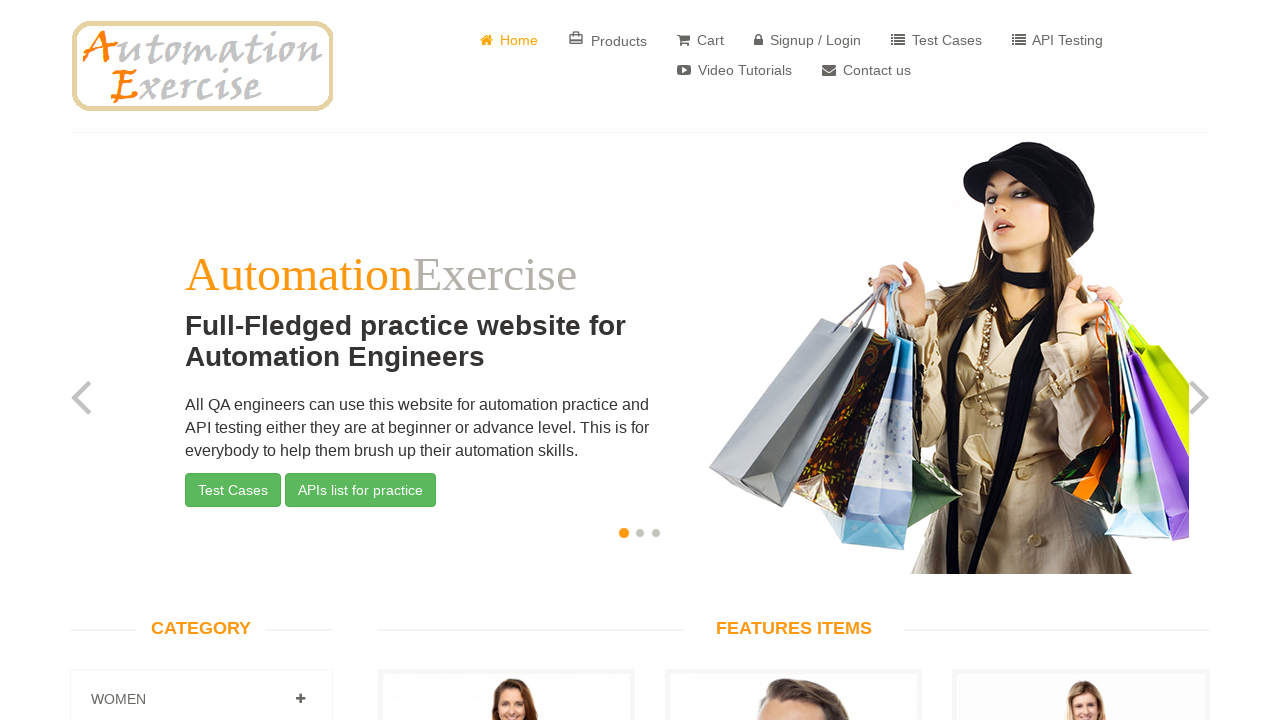

Located subscription email input box
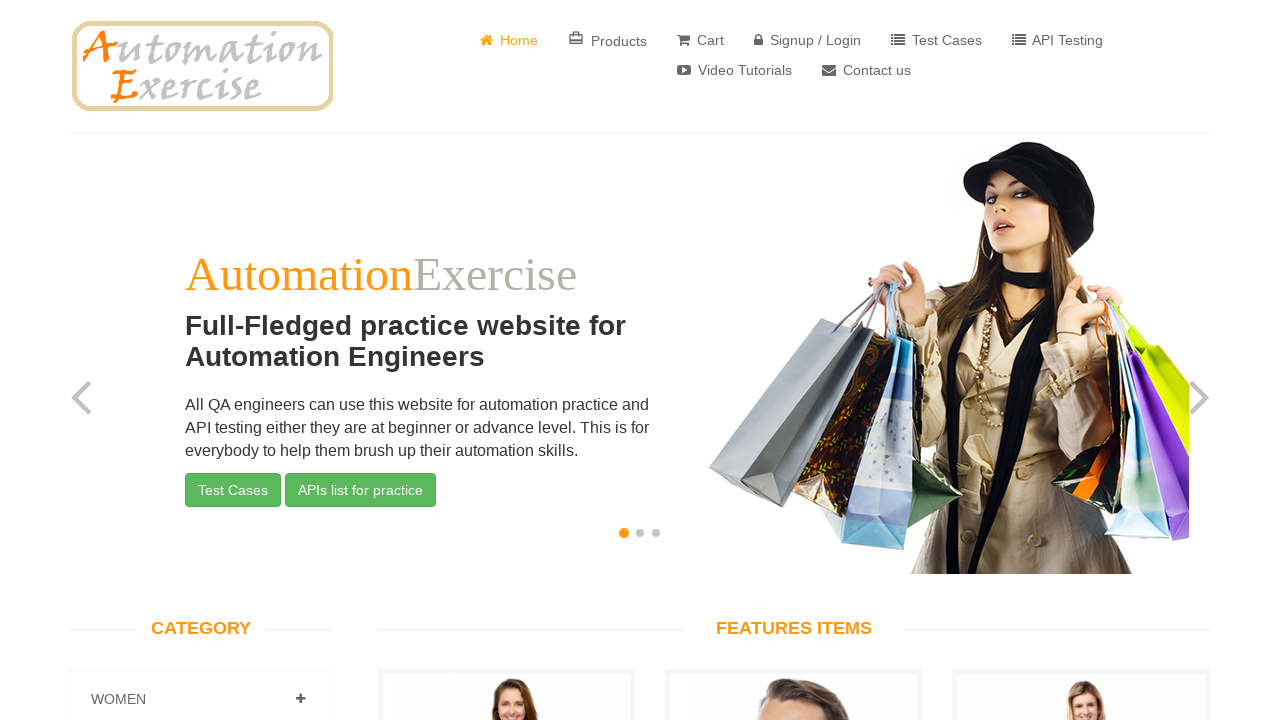

Scrolled subscription email box into view
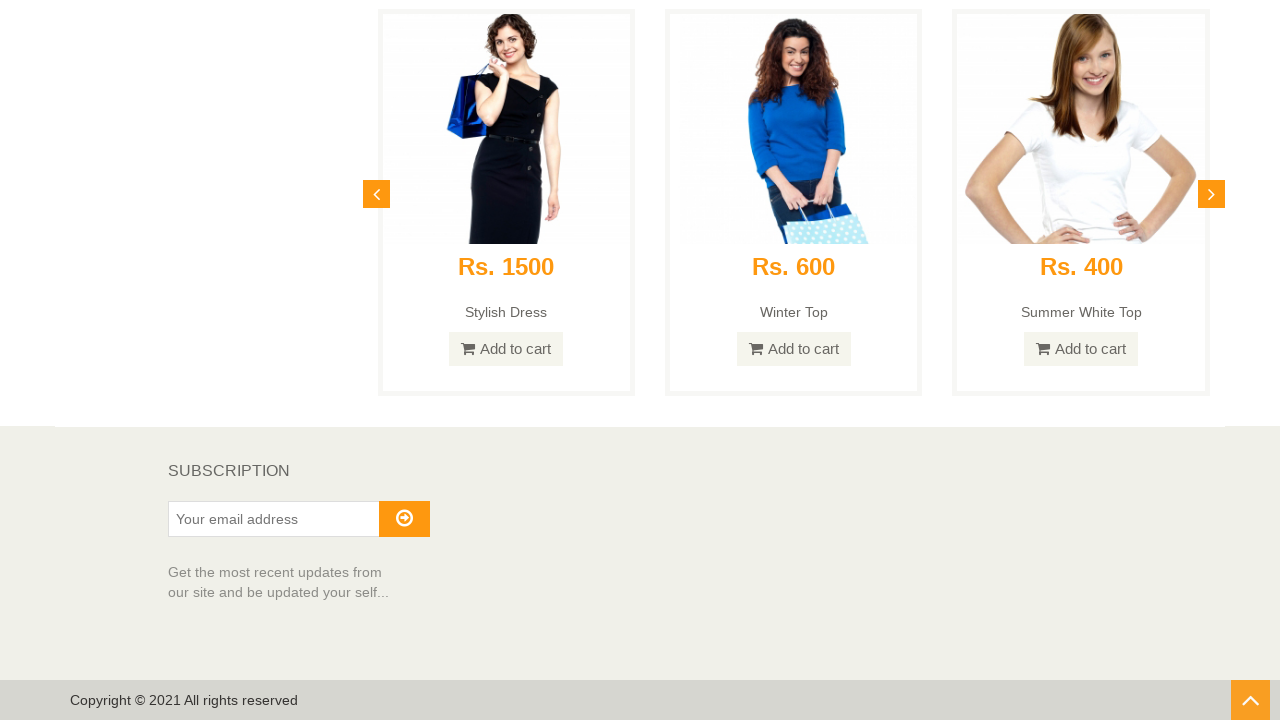

Located Subscription text element
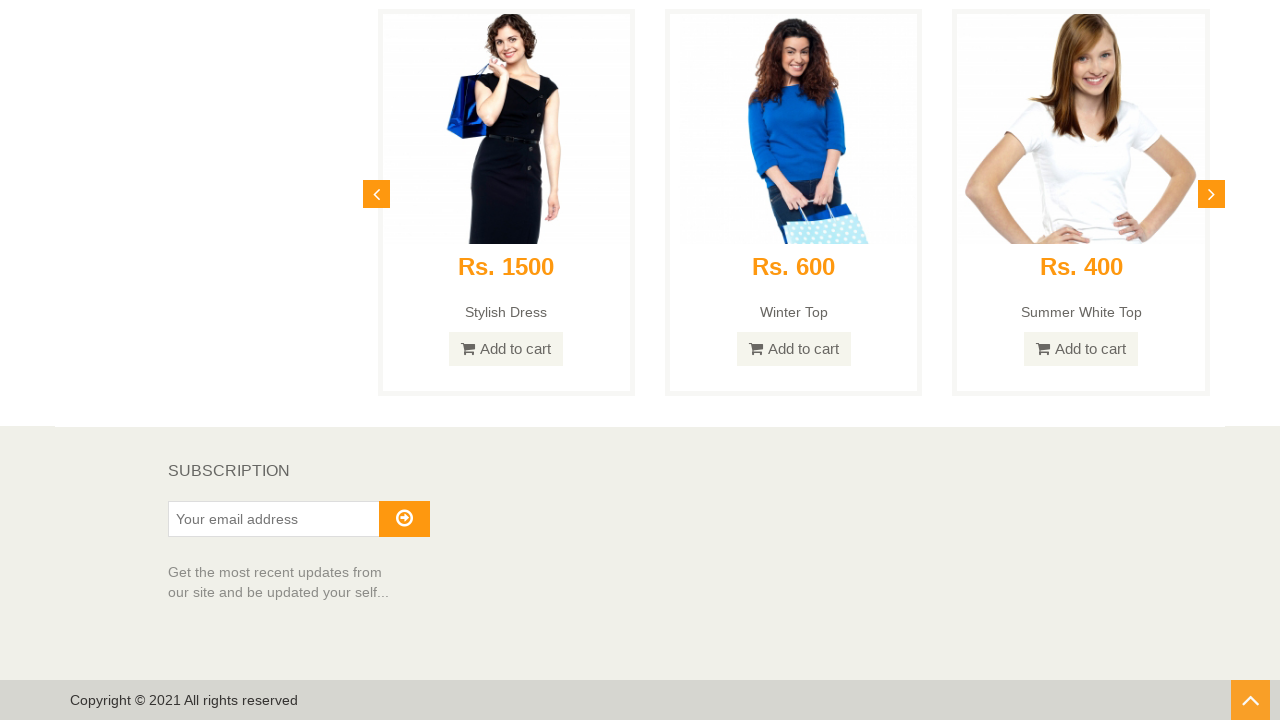

Verified Subscription text is visible
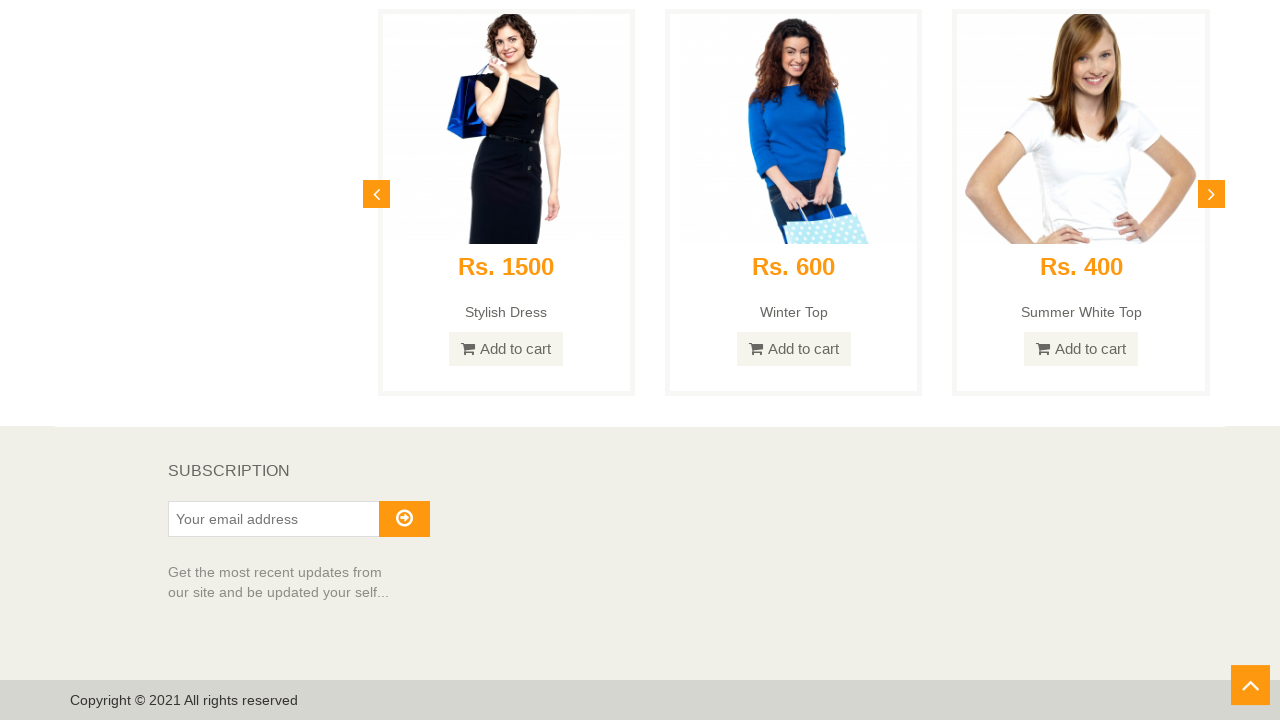

Filled subscription email field with 'randomuser7482@example.com' on #susbscribe_email
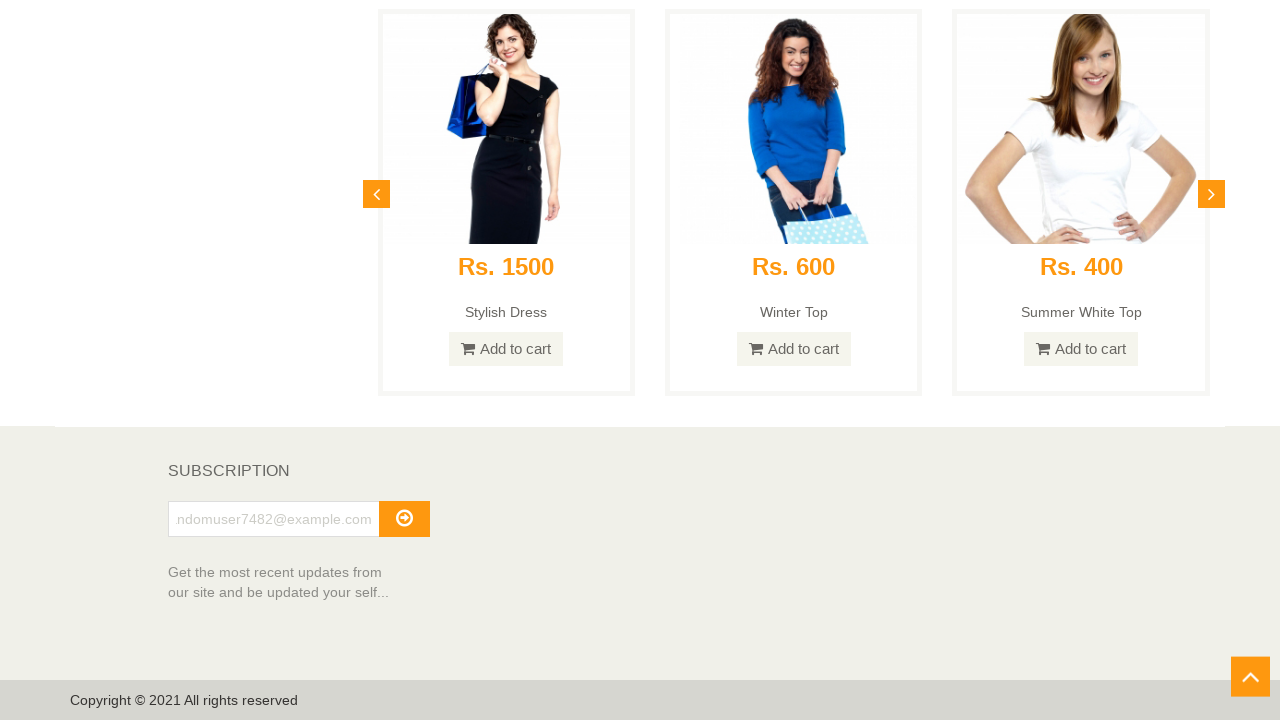

Clicked subscription submit arrow button at (404, 518) on i.fa.fa-arrow-circle-o-right
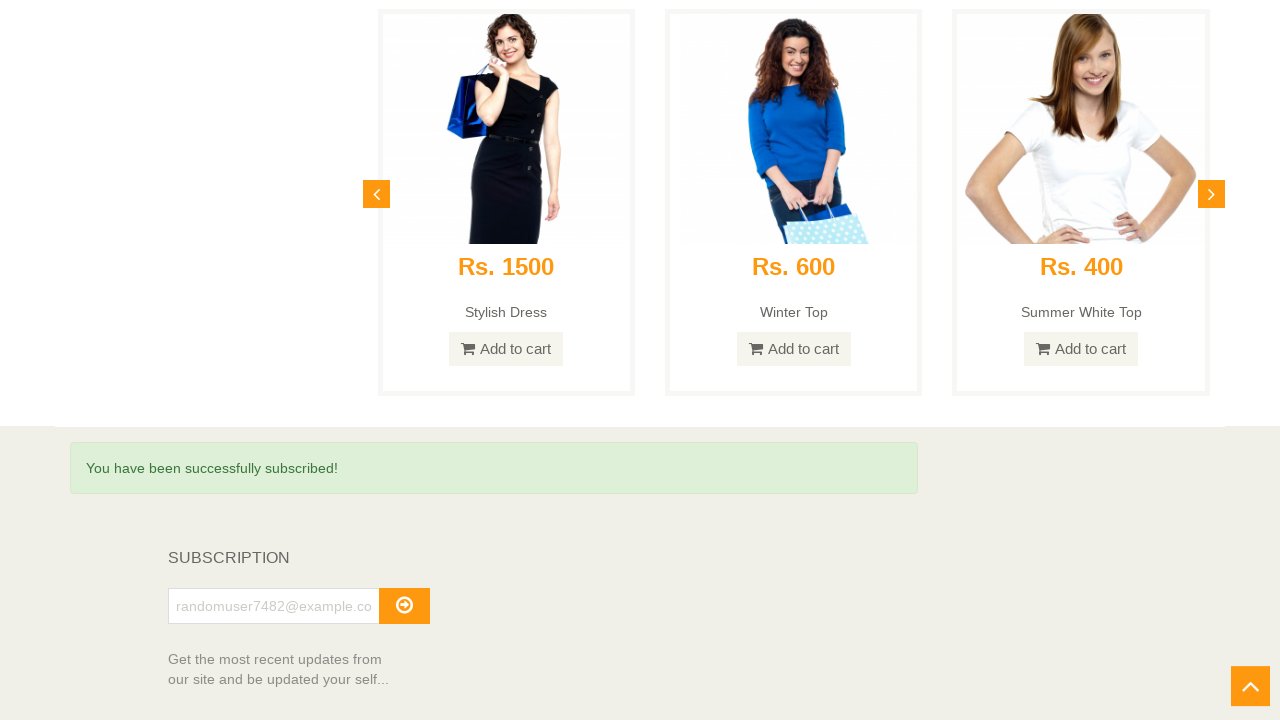

Located success message element
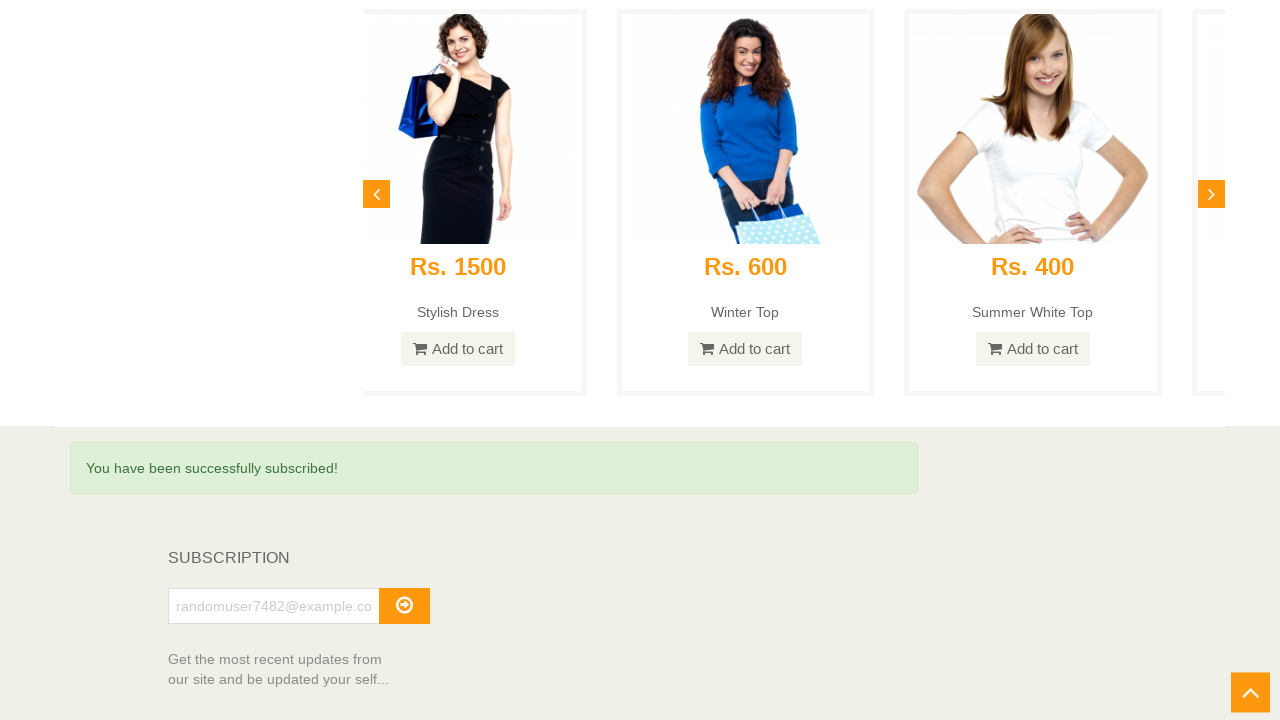

Waited for success message to appear
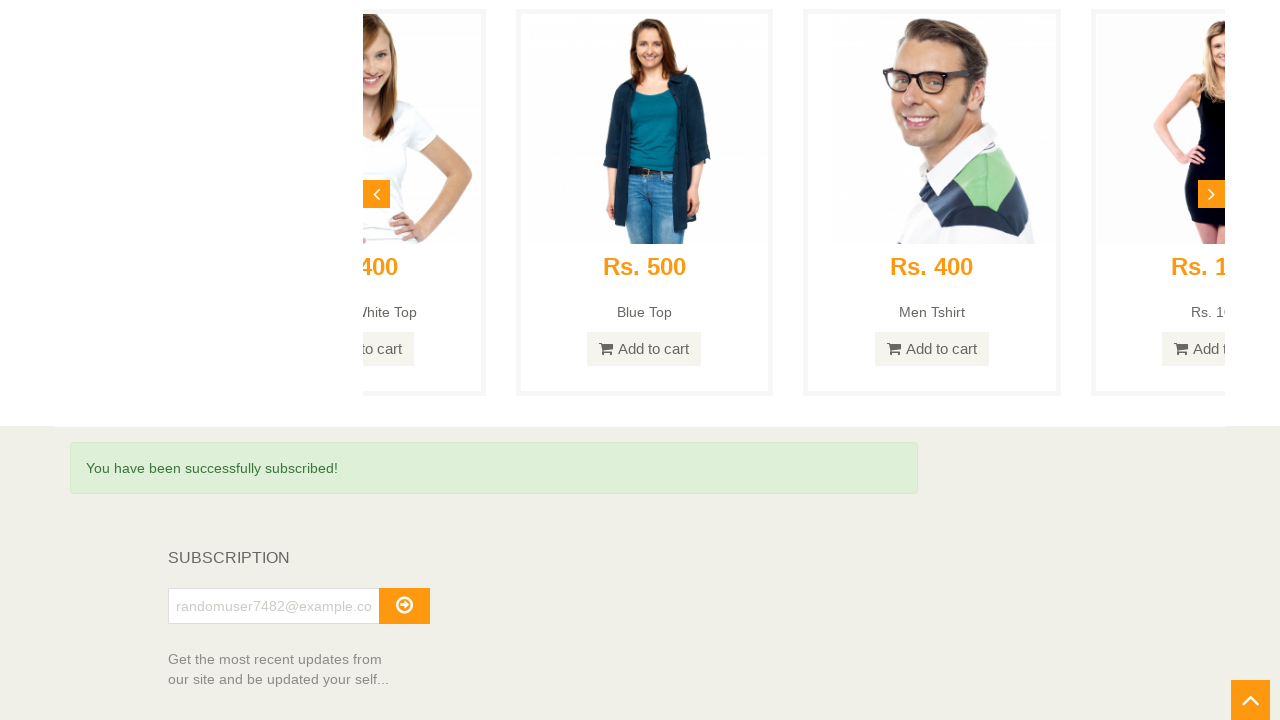

Verified success message is visible - subscription confirmed
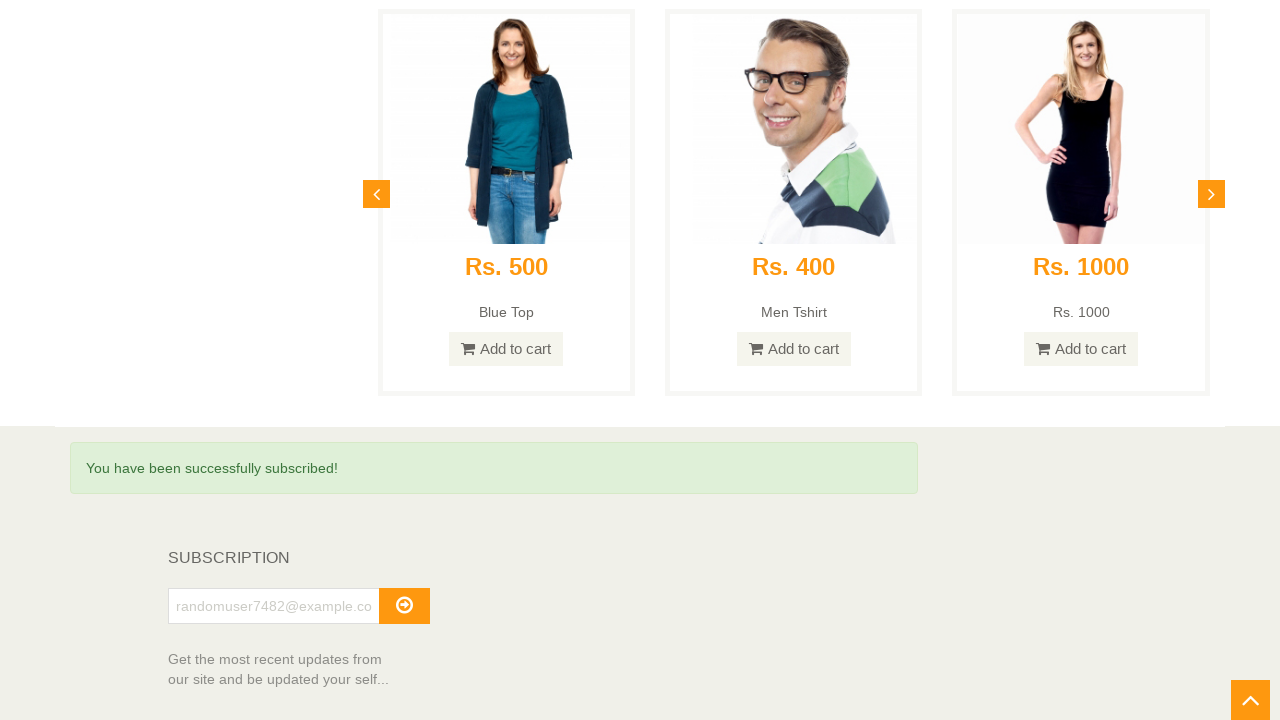

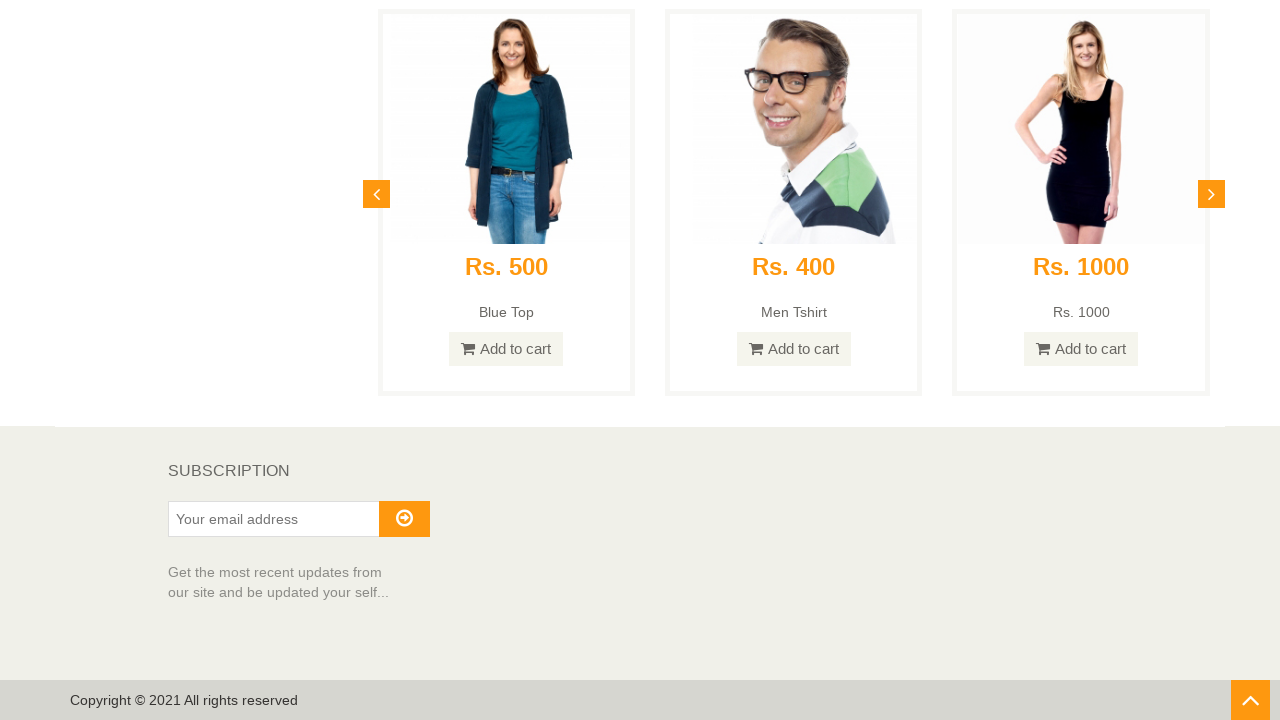